Refreshes the page and verifies the Answer value in the canvas script changes

Starting URL: https://the-internet.herokuapp.com/challenging_dom

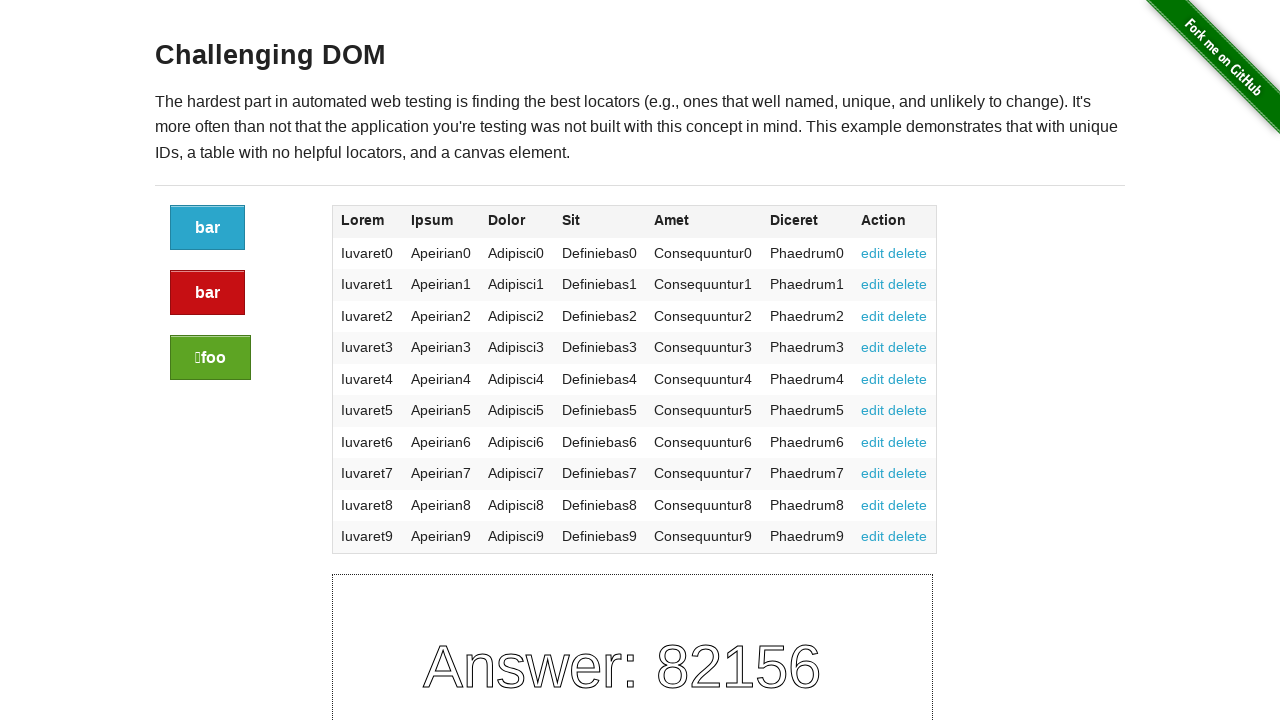

Navigated to the challenging DOM page
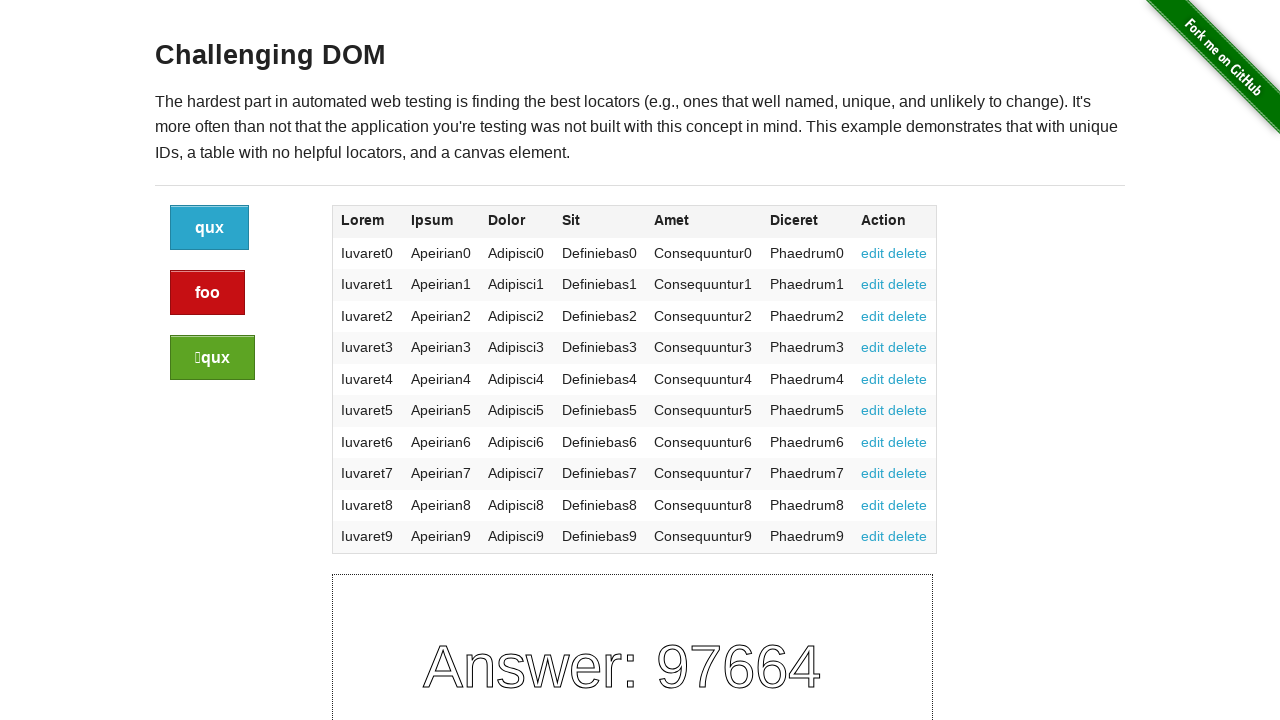

Located the script element containing the Answer value
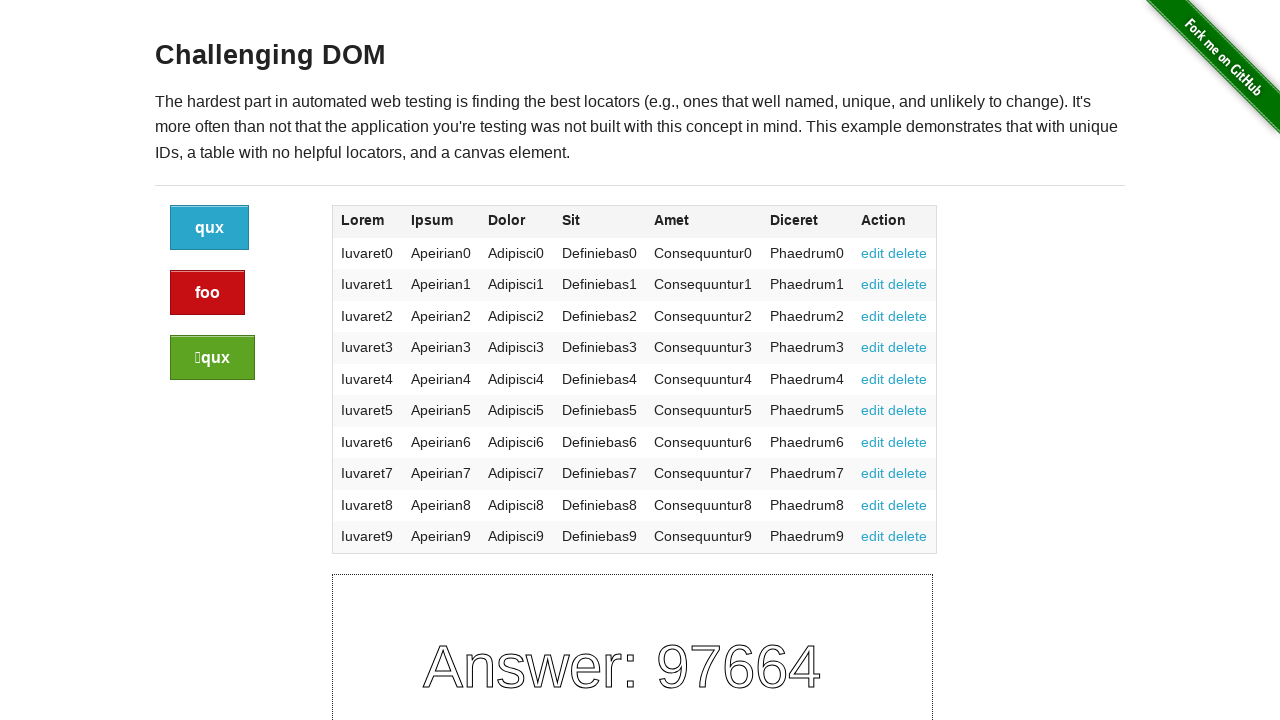

Retrieved script content from the page
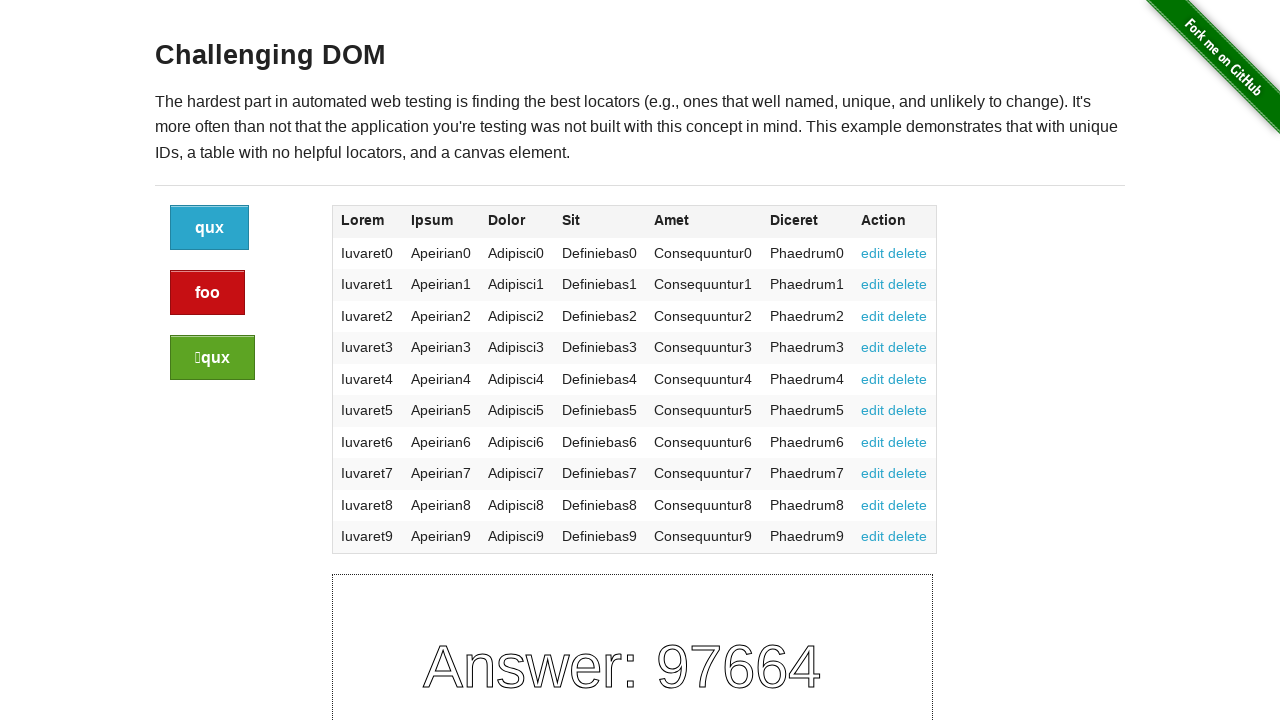

Extracted initial Answer value: 97664
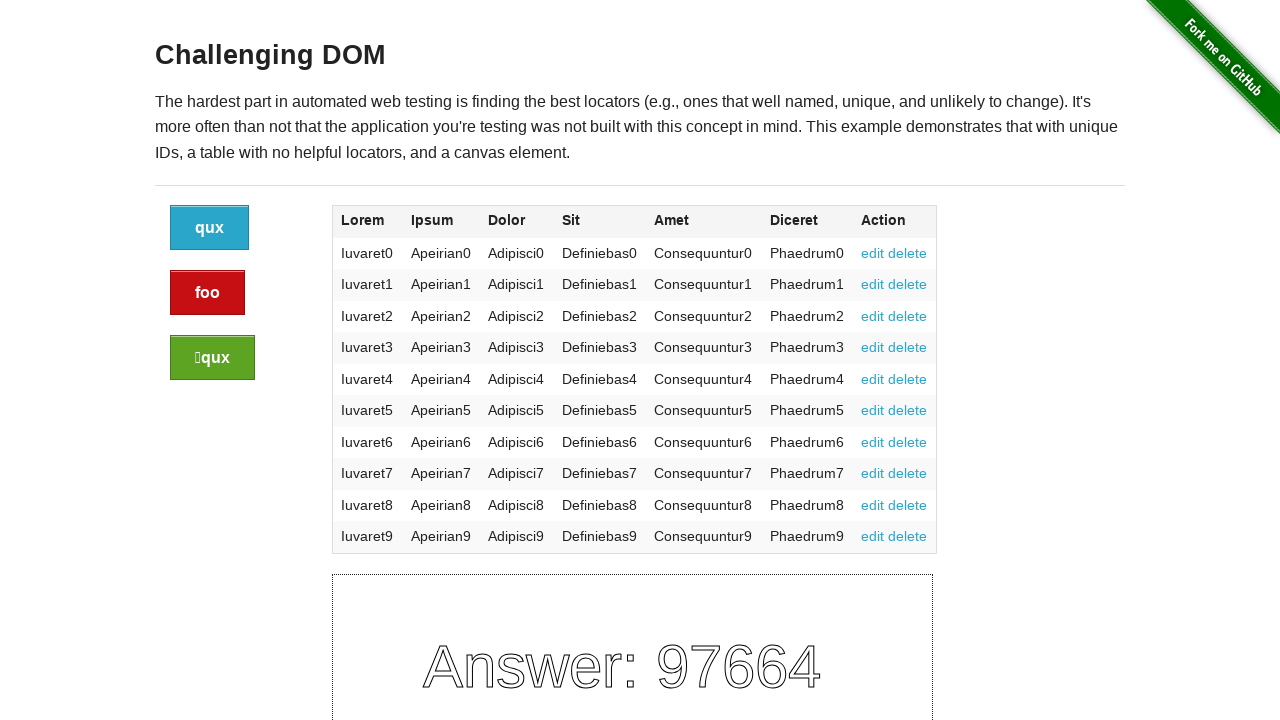

Refreshed the page
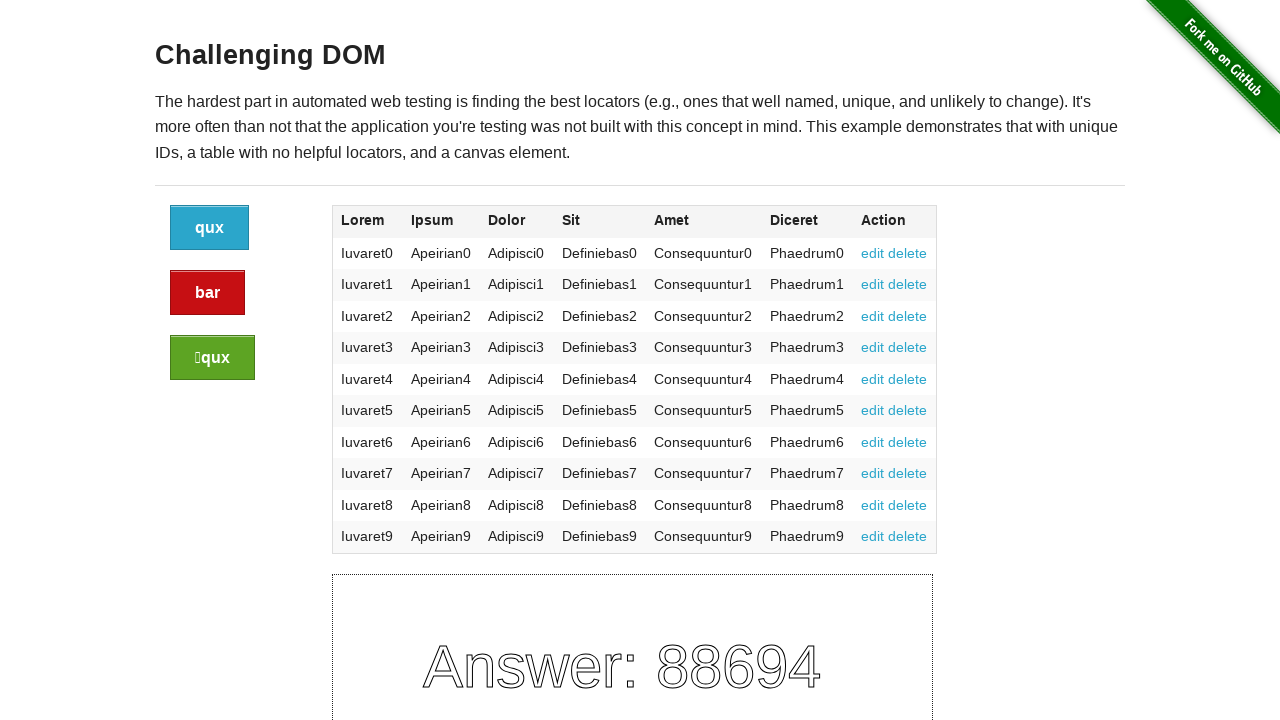

Located the script element again after refresh
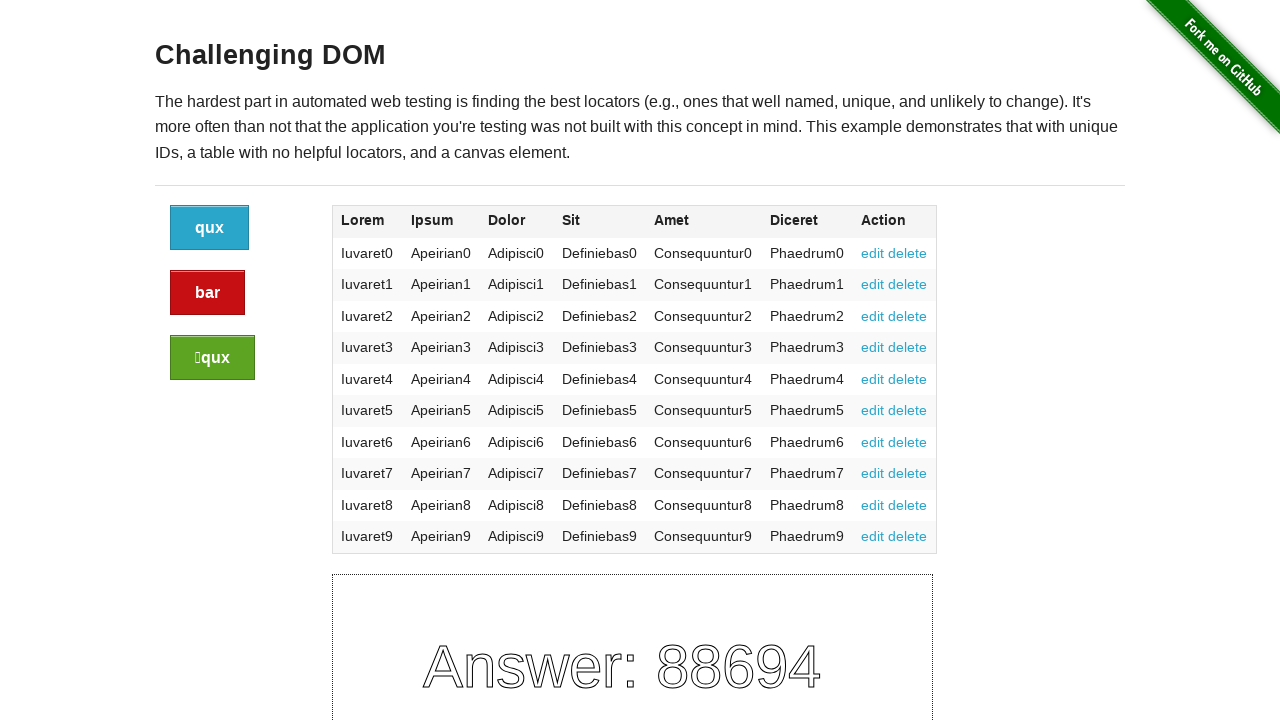

Retrieved updated script content from the refreshed page
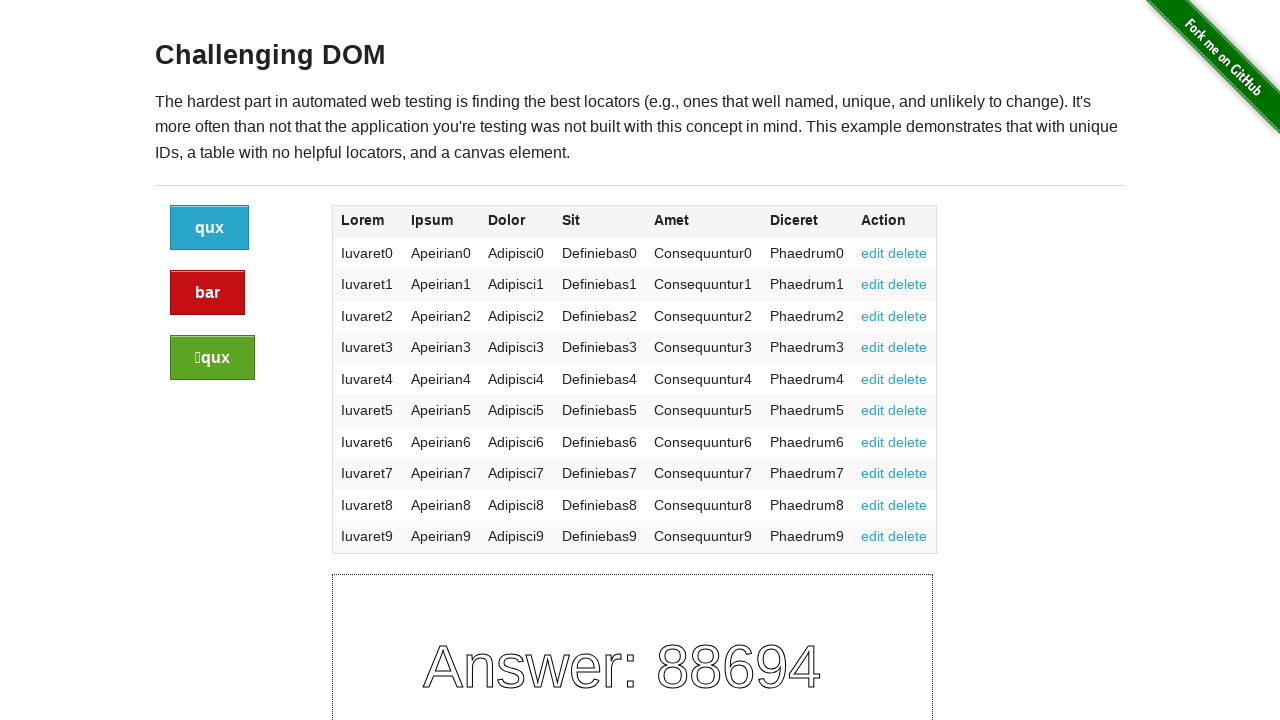

Extracted new Answer value after refresh: 88694
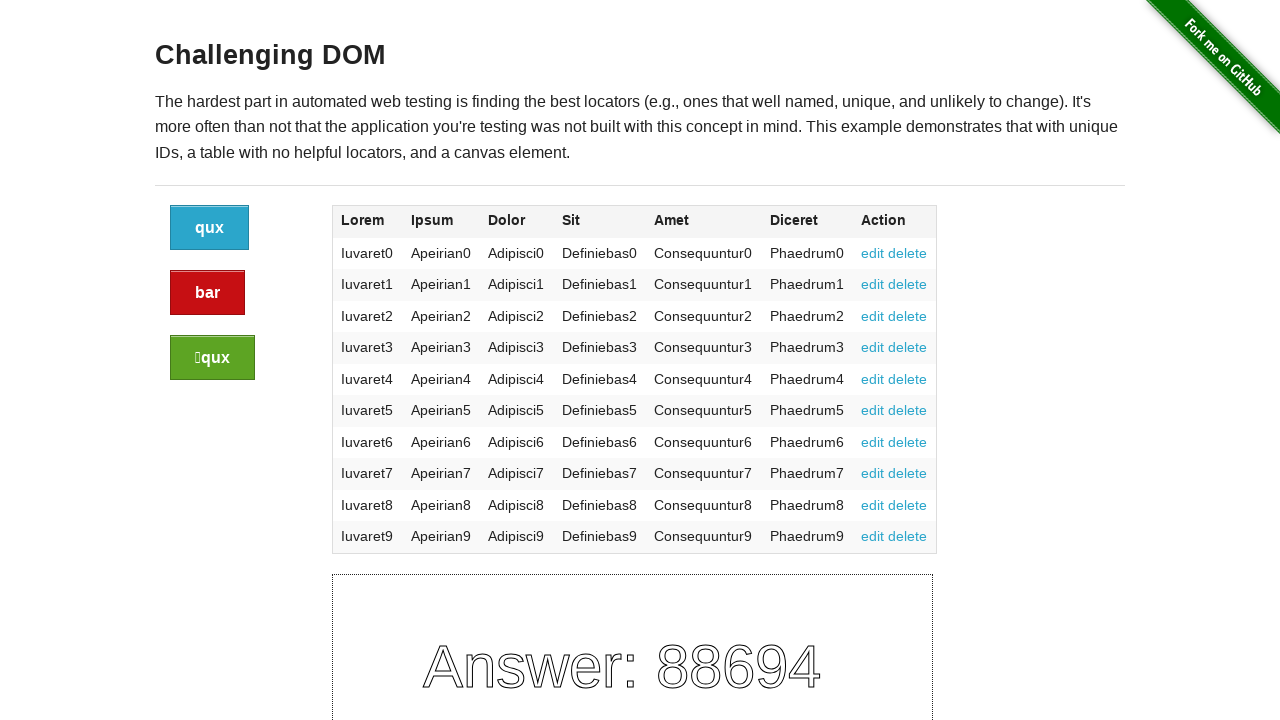

Verified that Answer value changed from 97664 to 88694
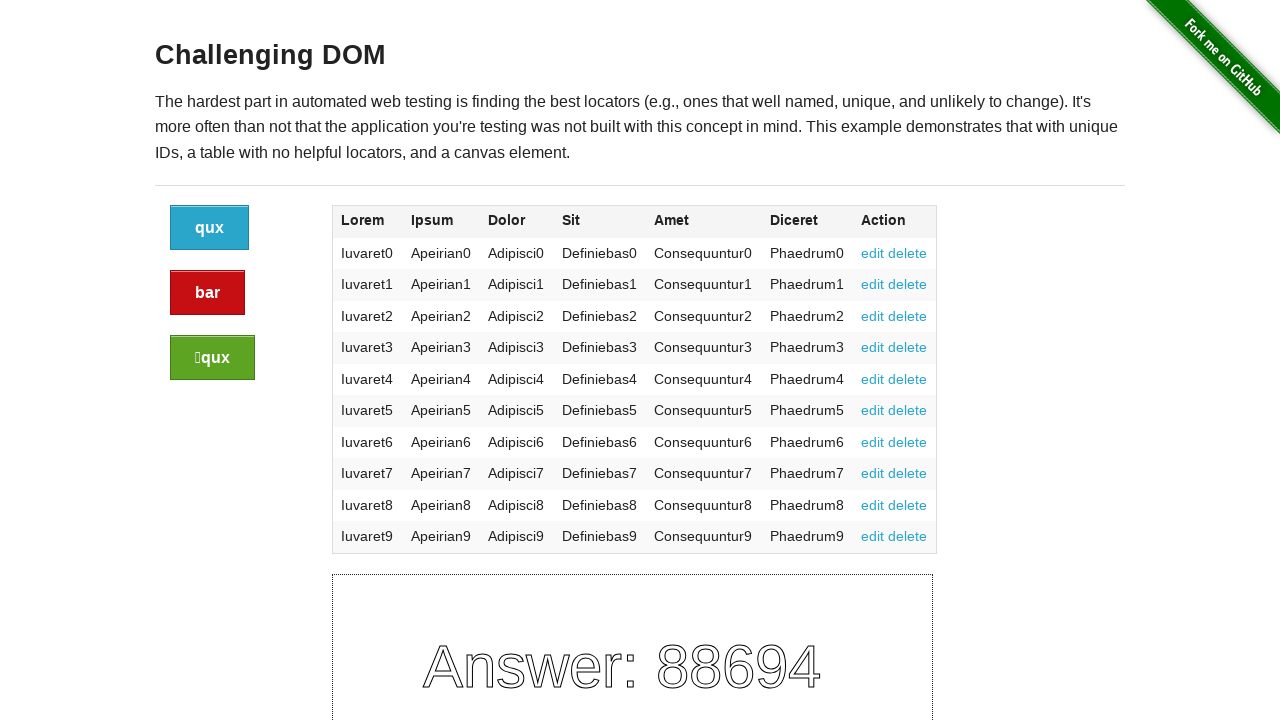

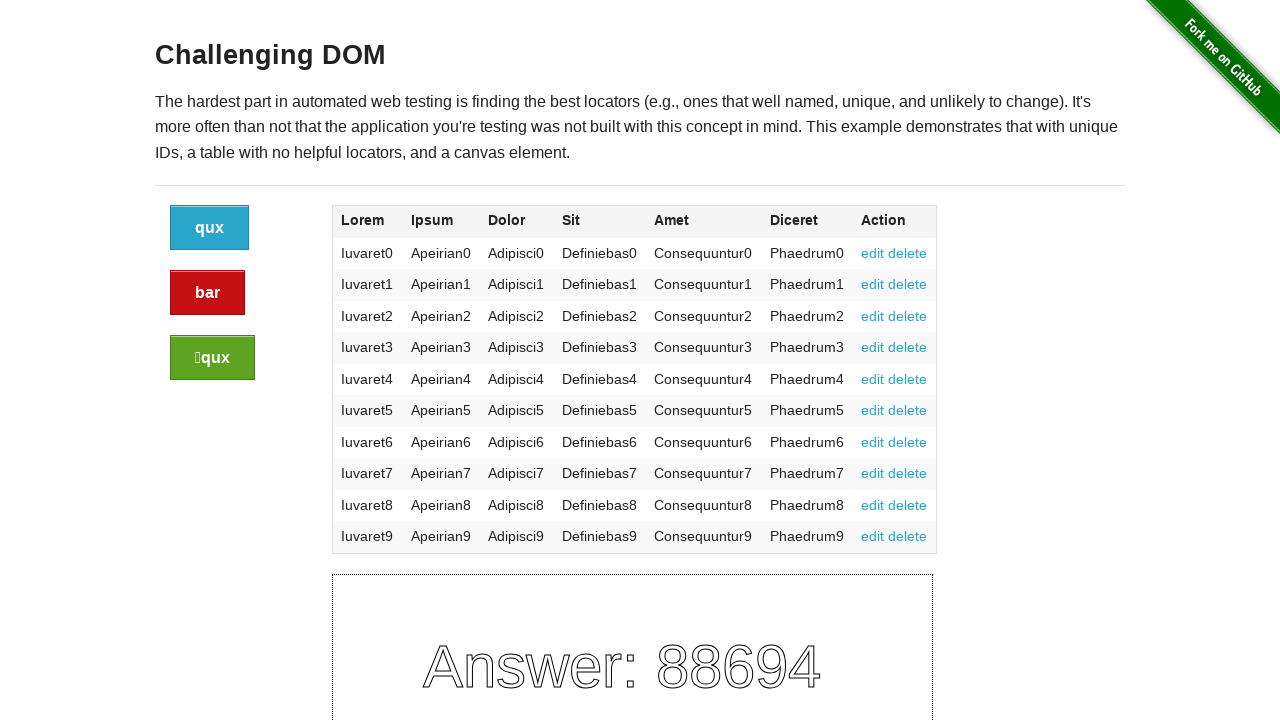